Navigates to the NPTEL online courses website and verifies the page loads successfully

Starting URL: https://onlinecourses.nptel.ac.in/

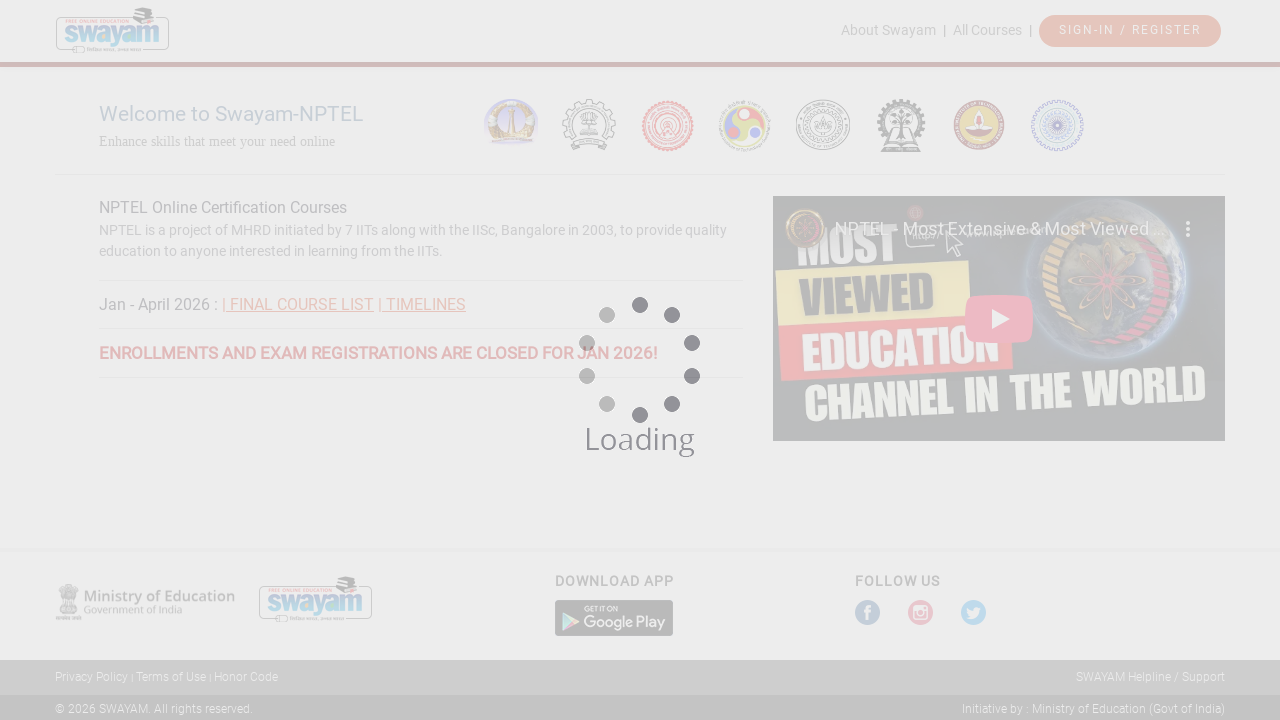

Waited for page to reach domcontentloaded state
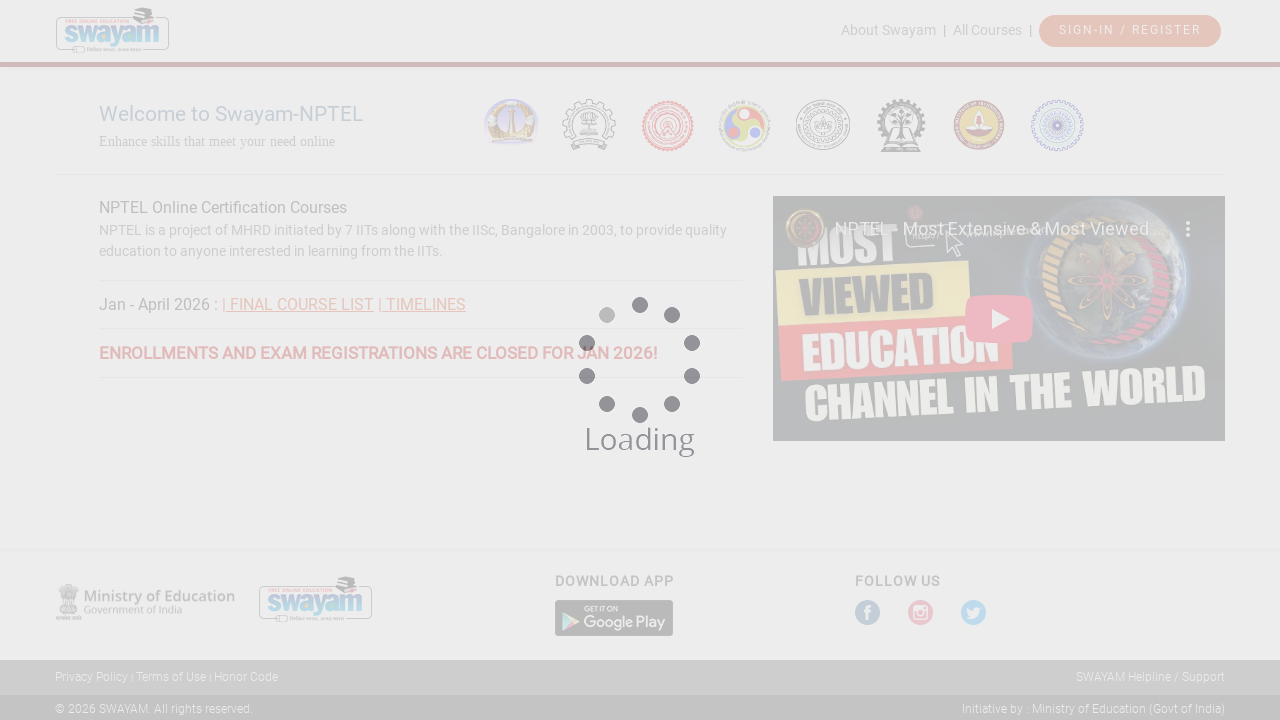

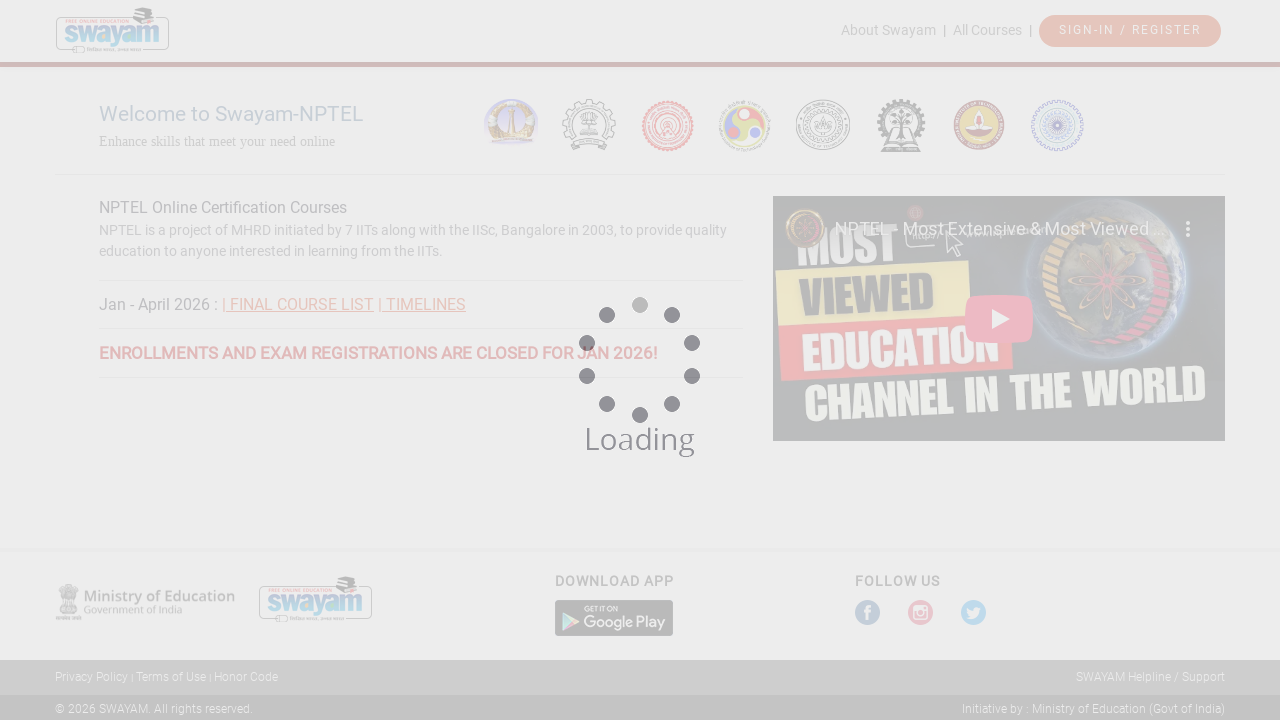